Tests the Get Started link navigation and verifies the intro page loads with npm installation visible

Starting URL: https://playwright.dev/

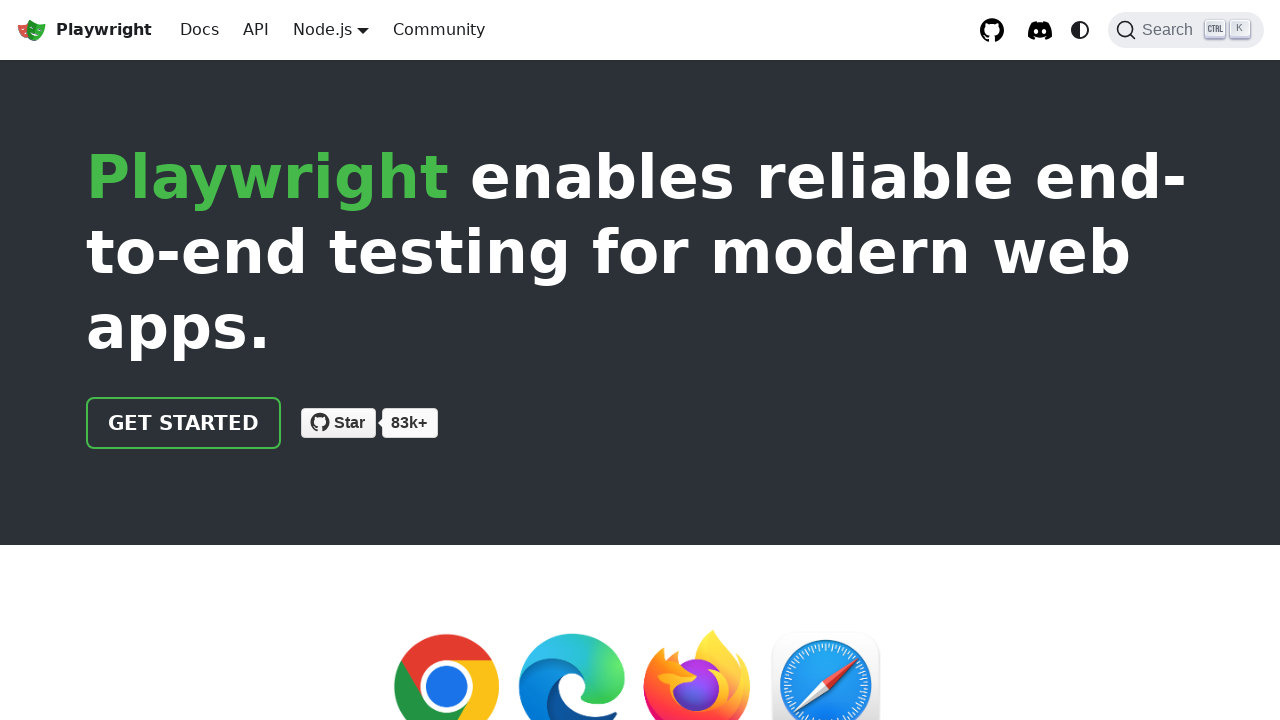

Clicked Get Started link at (184, 423) on a.getStarted_Sjon, a:has-text('Get started')
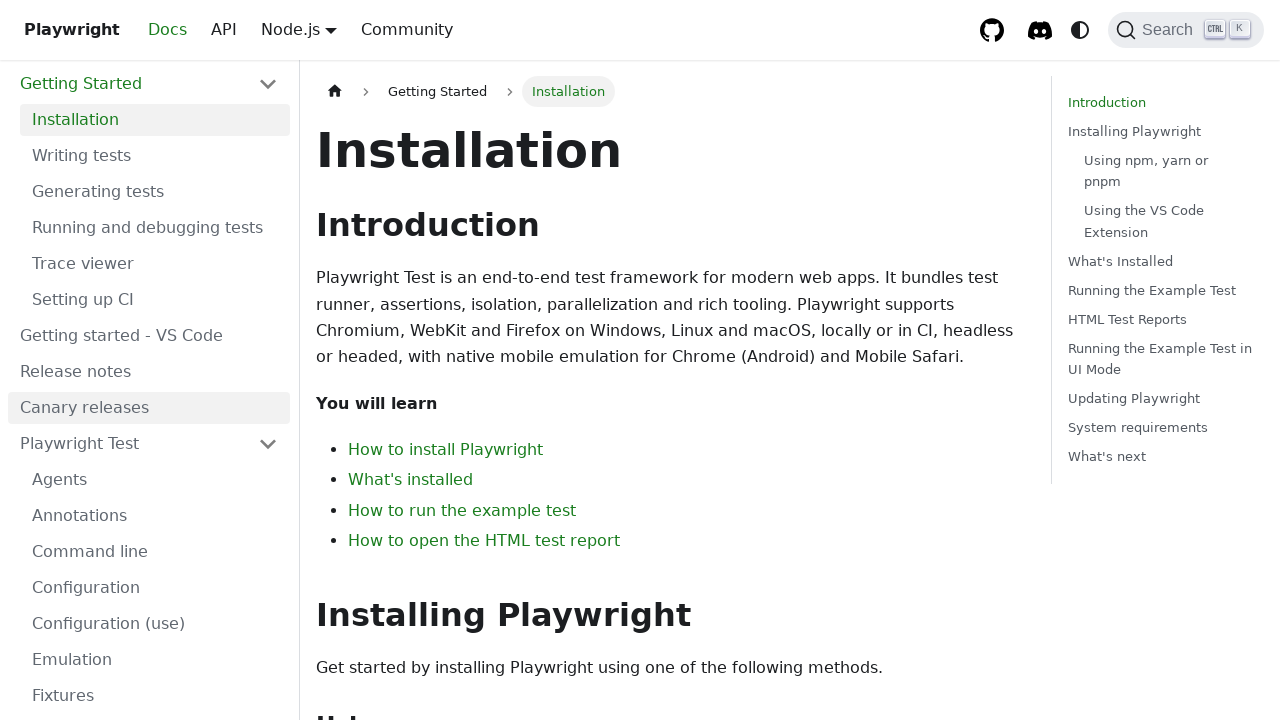

Navigated to intro page
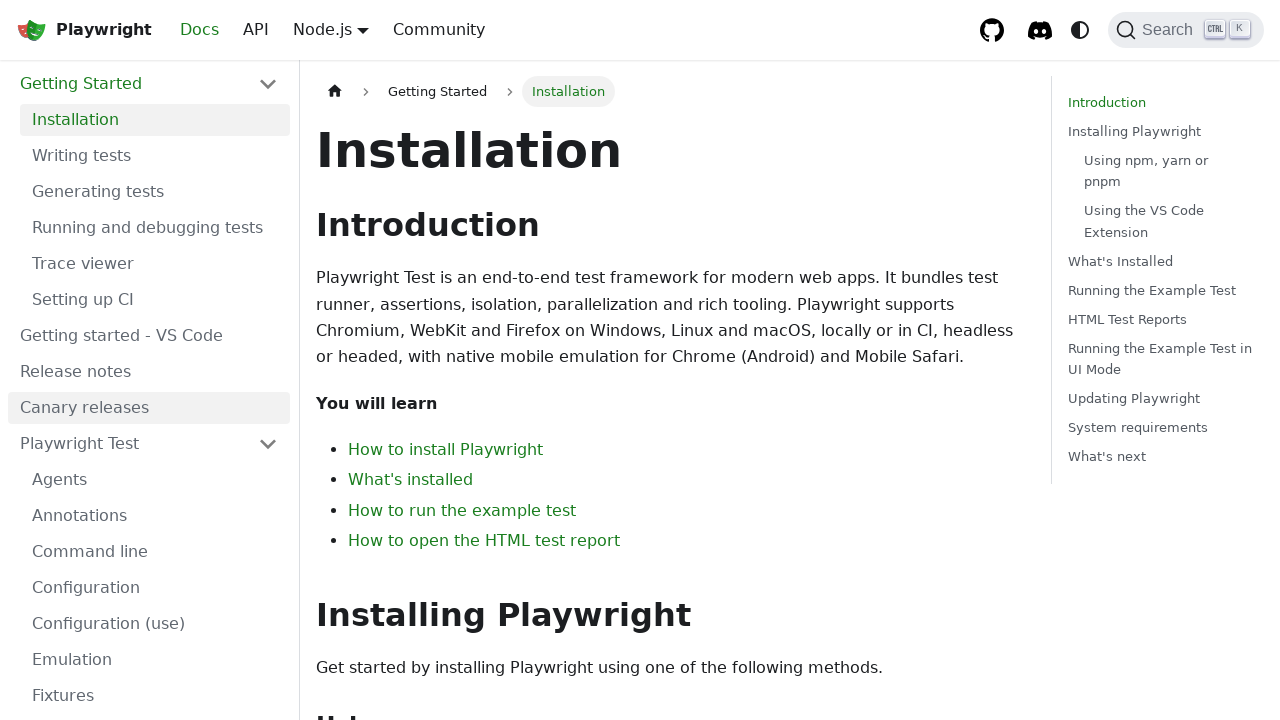

Verified npm installation command is visible on intro page
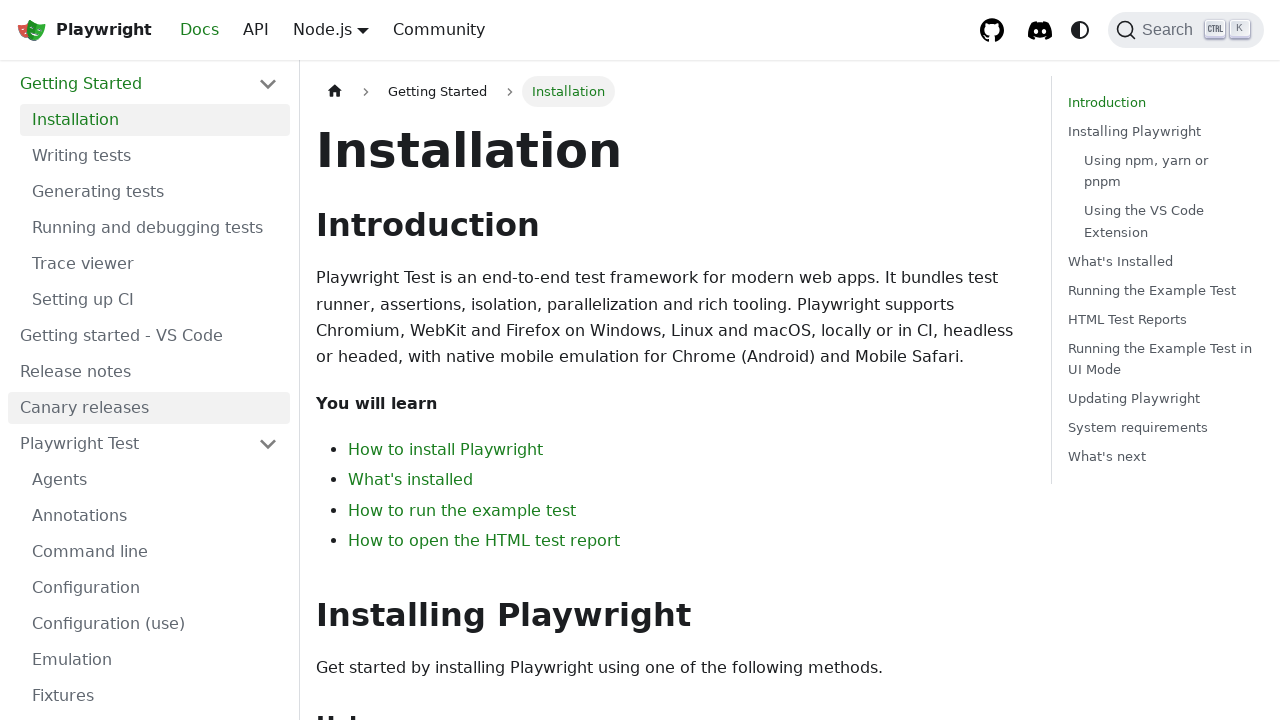

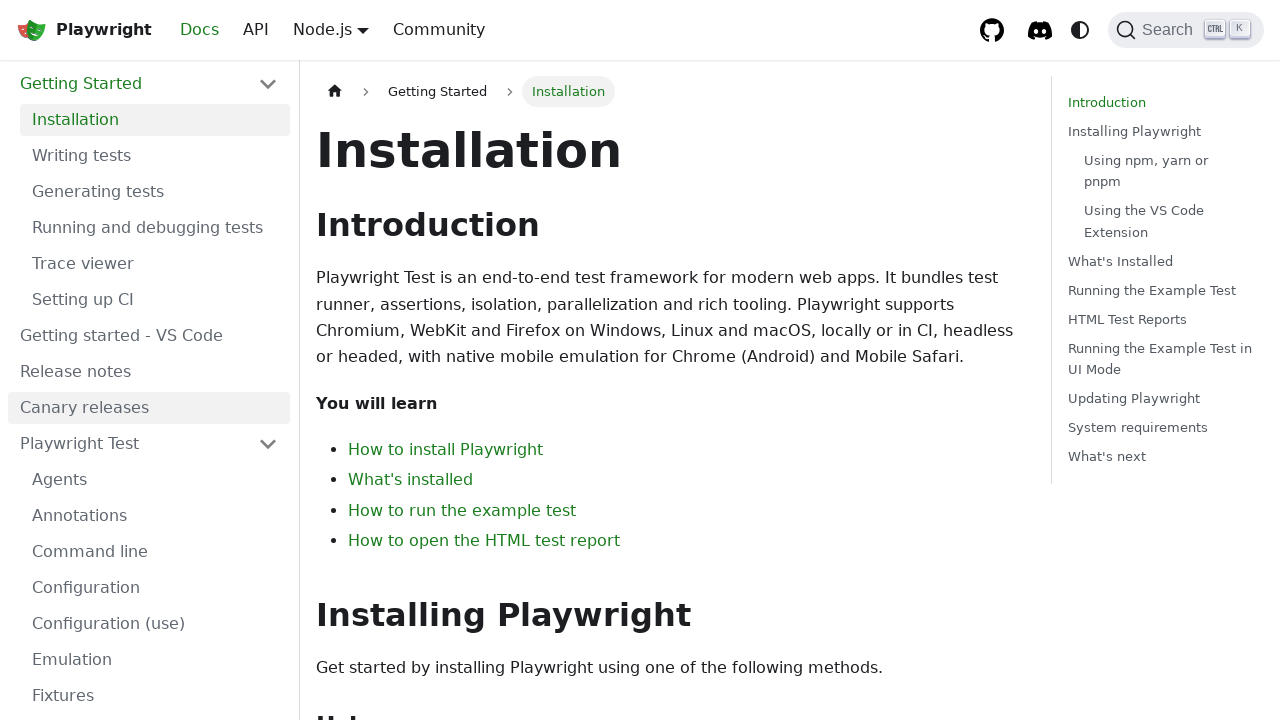